Tests JavaScript alert dialog handling by clicking a button that triggers a JS alert, then accepting the dialog and verifying its message content.

Starting URL: https://the-internet.herokuapp.com/javascript_alerts

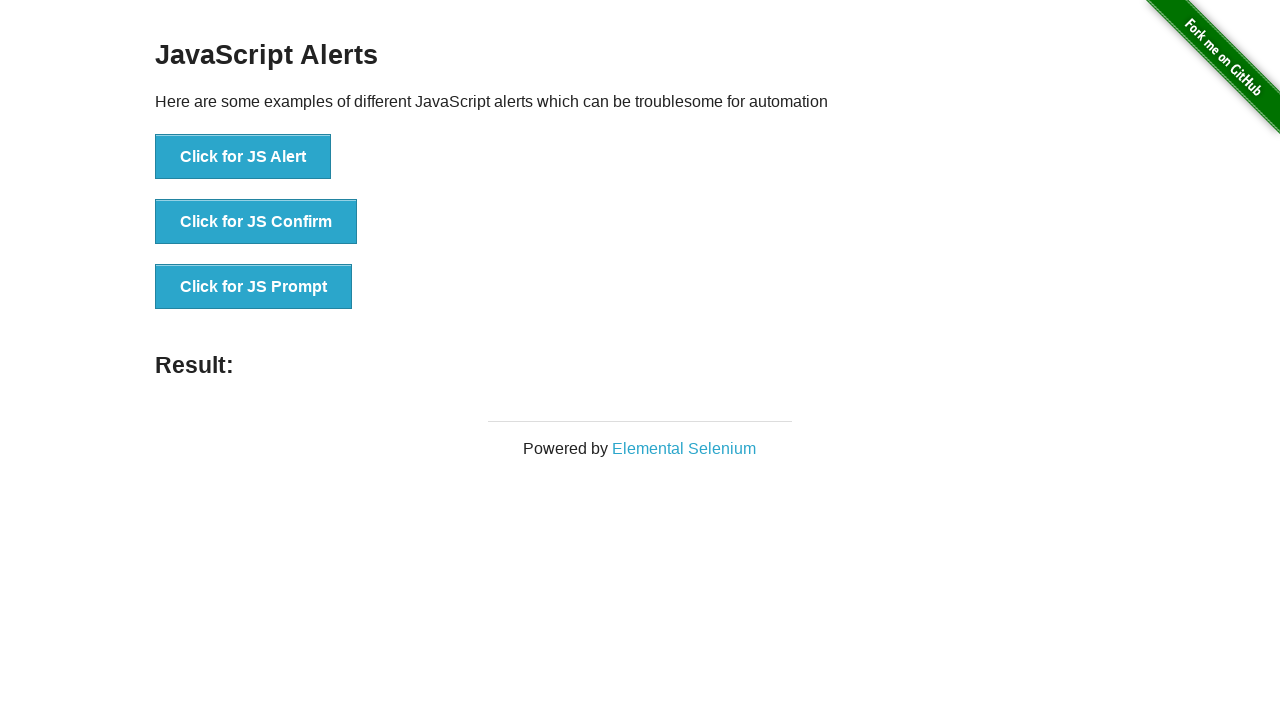

Set up dialog handler to accept JS alerts and verify message
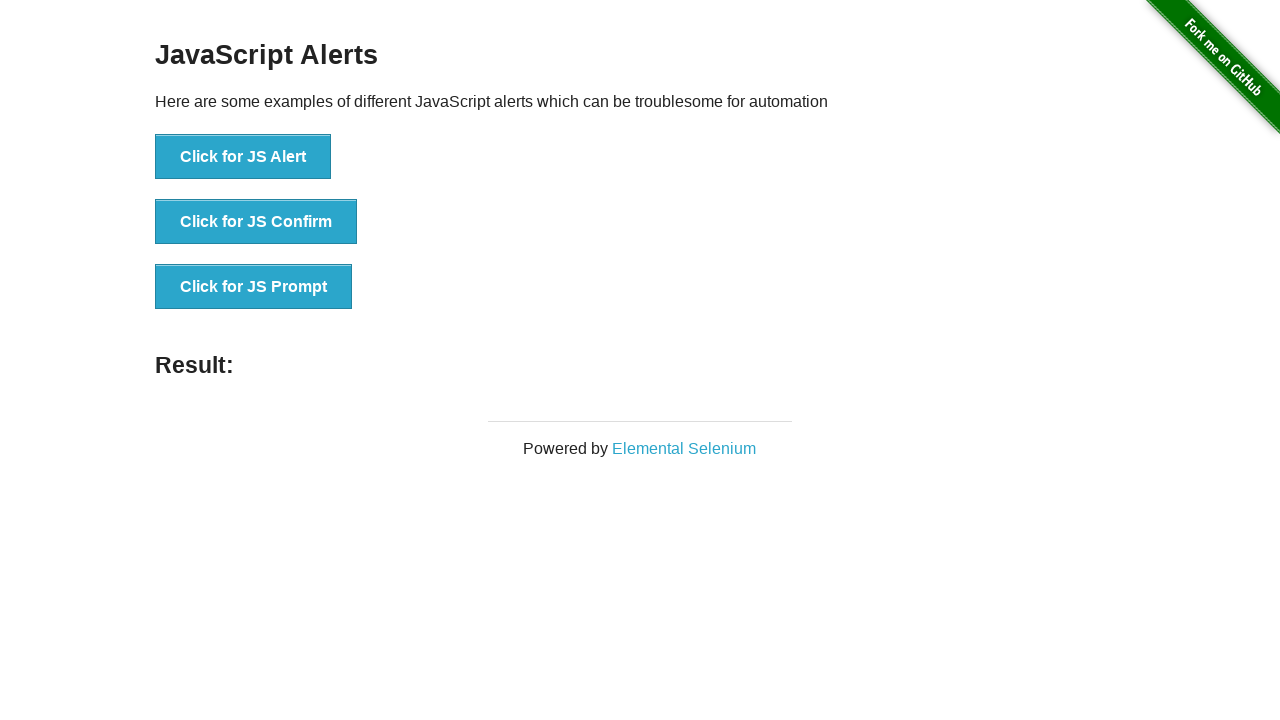

Clicked button to trigger JS Alert dialog at (243, 157) on internal:text="Click for JS Alert"i
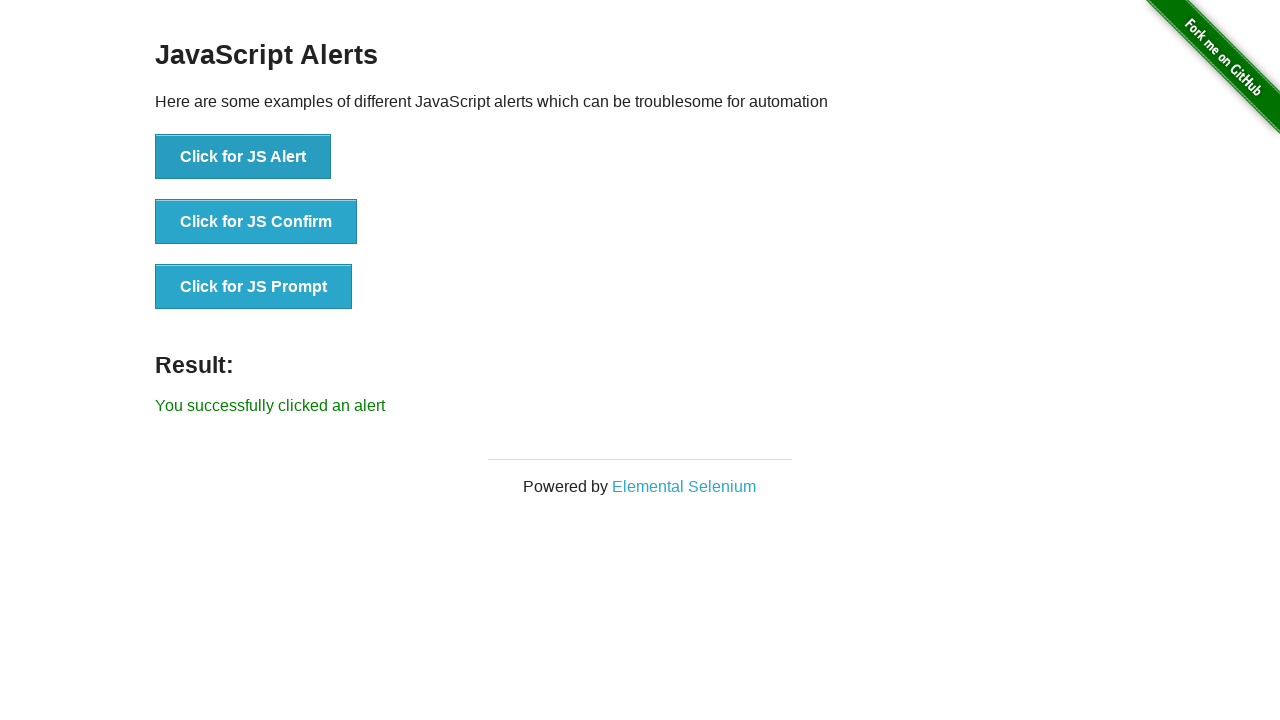

Waited for dialog to be handled
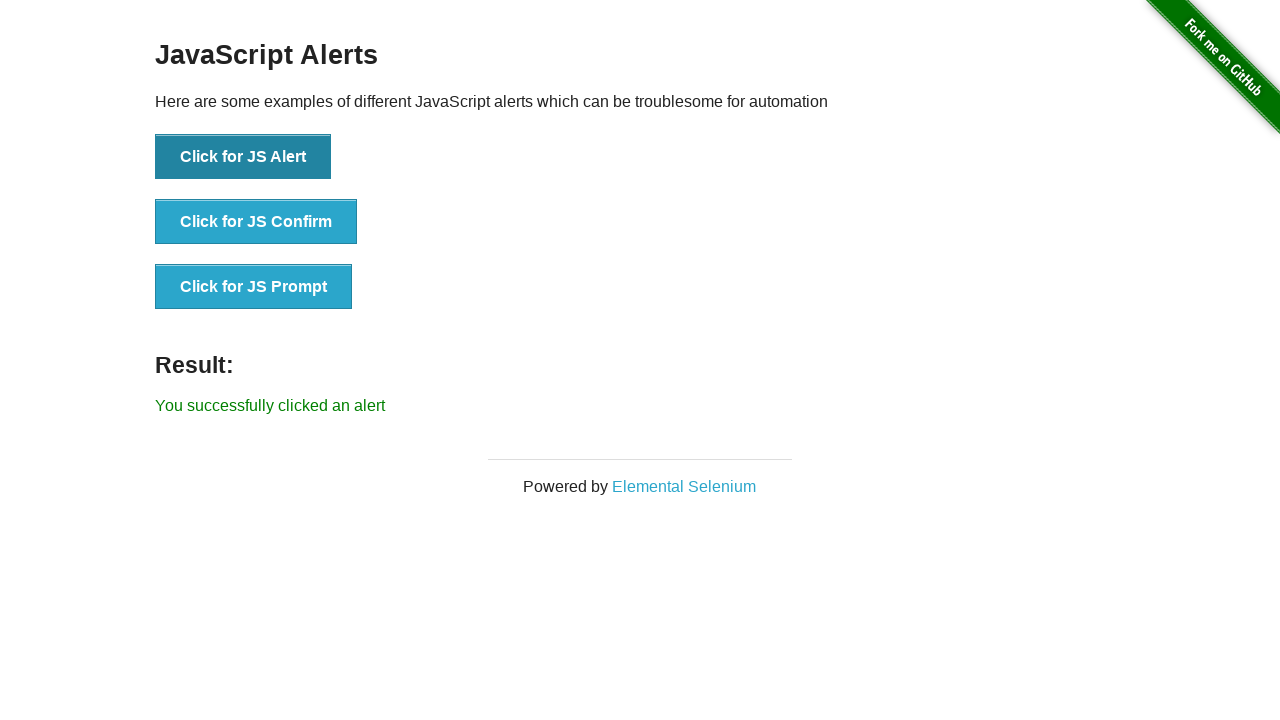

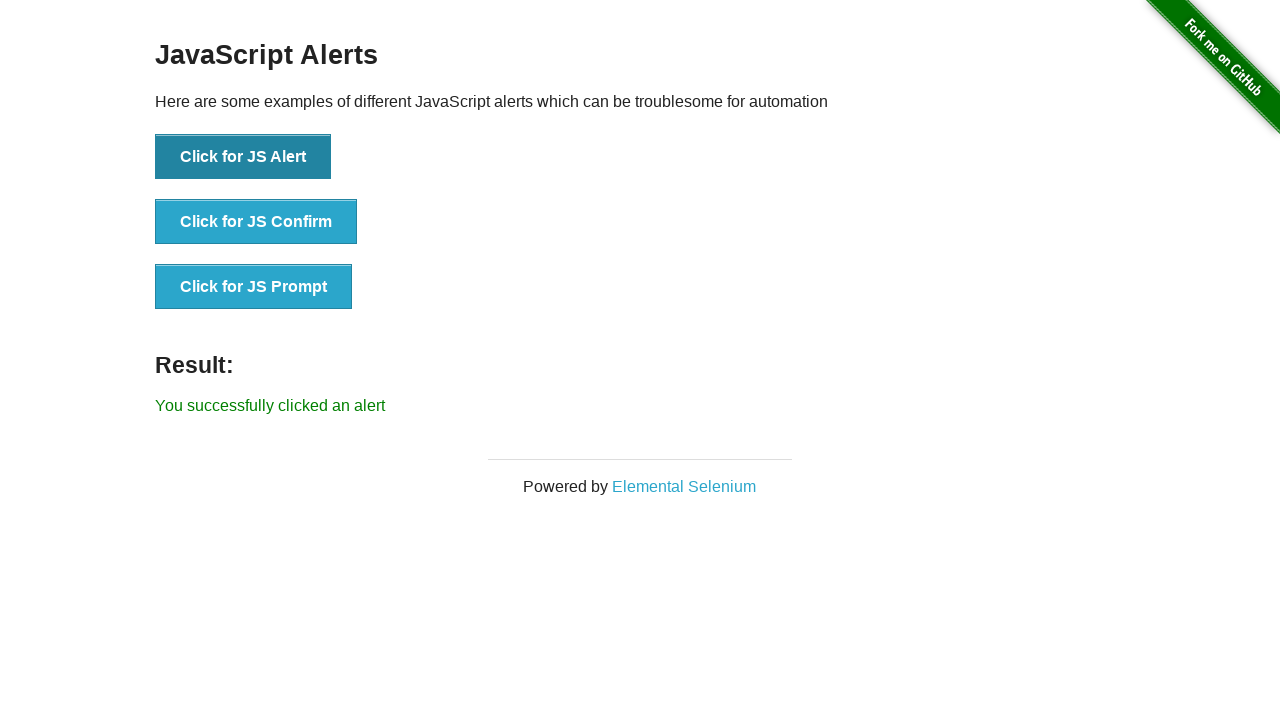